Tests browser navigation commands by navigating to a page, then using back, forward, and refresh functions to verify navigation behavior.

Starting URL: https://opensource-demo.orangehrmlive.com/web/index.php/auth/login

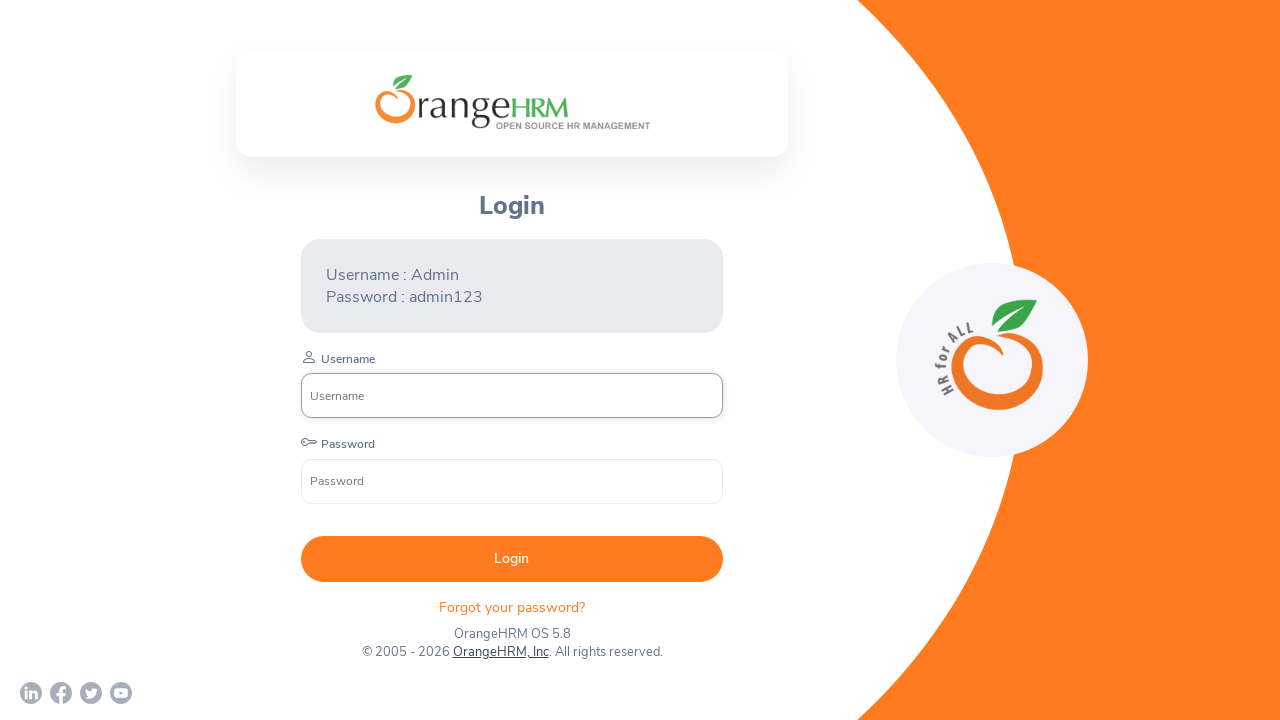

Navigated back in browser history
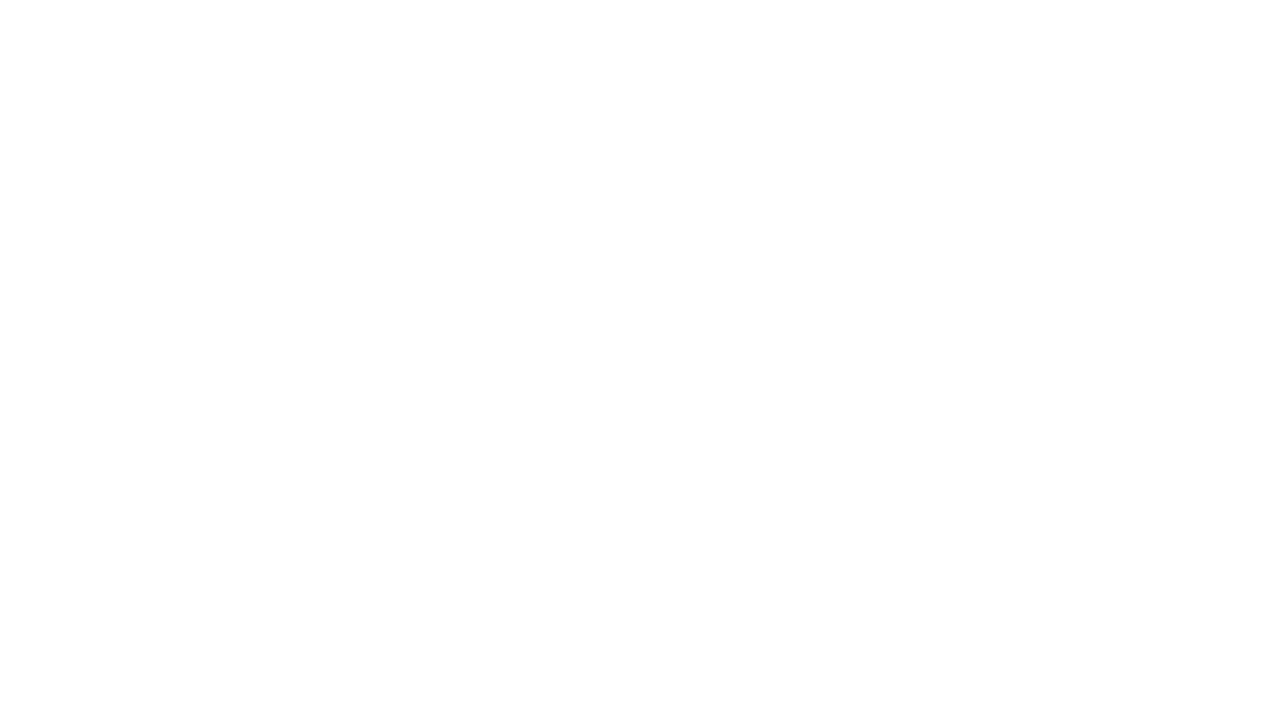

Page finished loading after back navigation
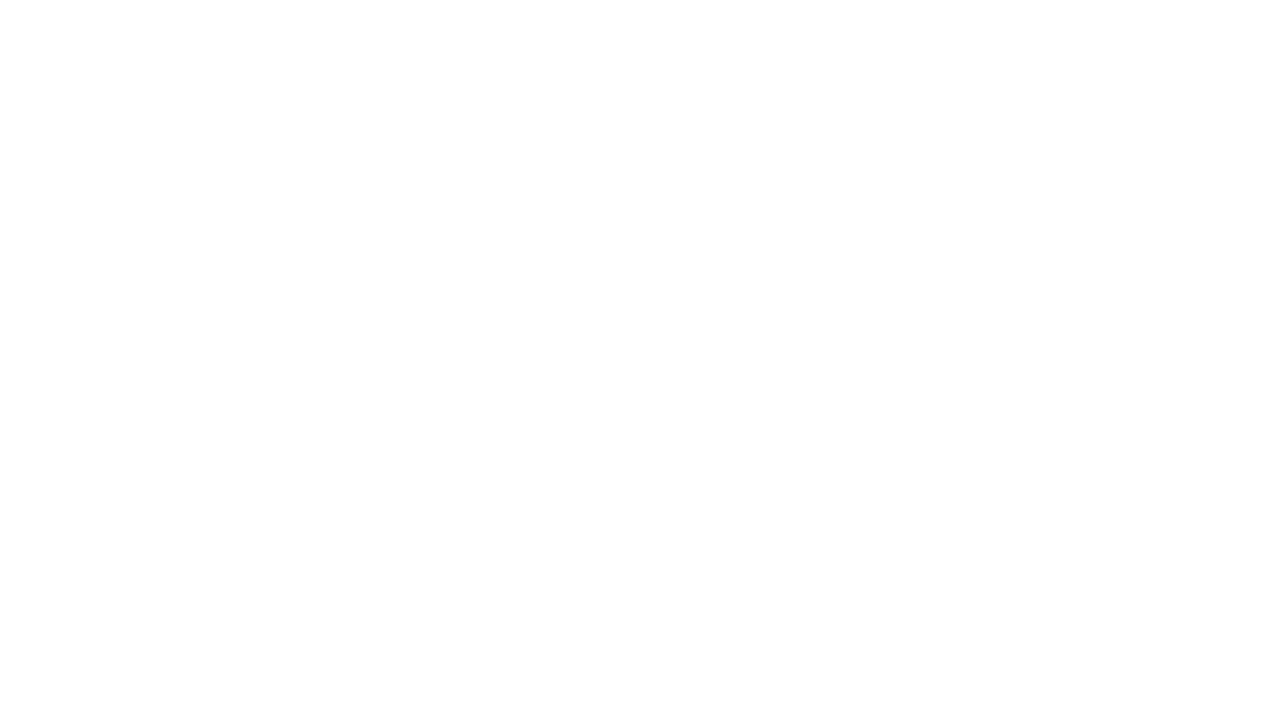

Navigated forward in browser history
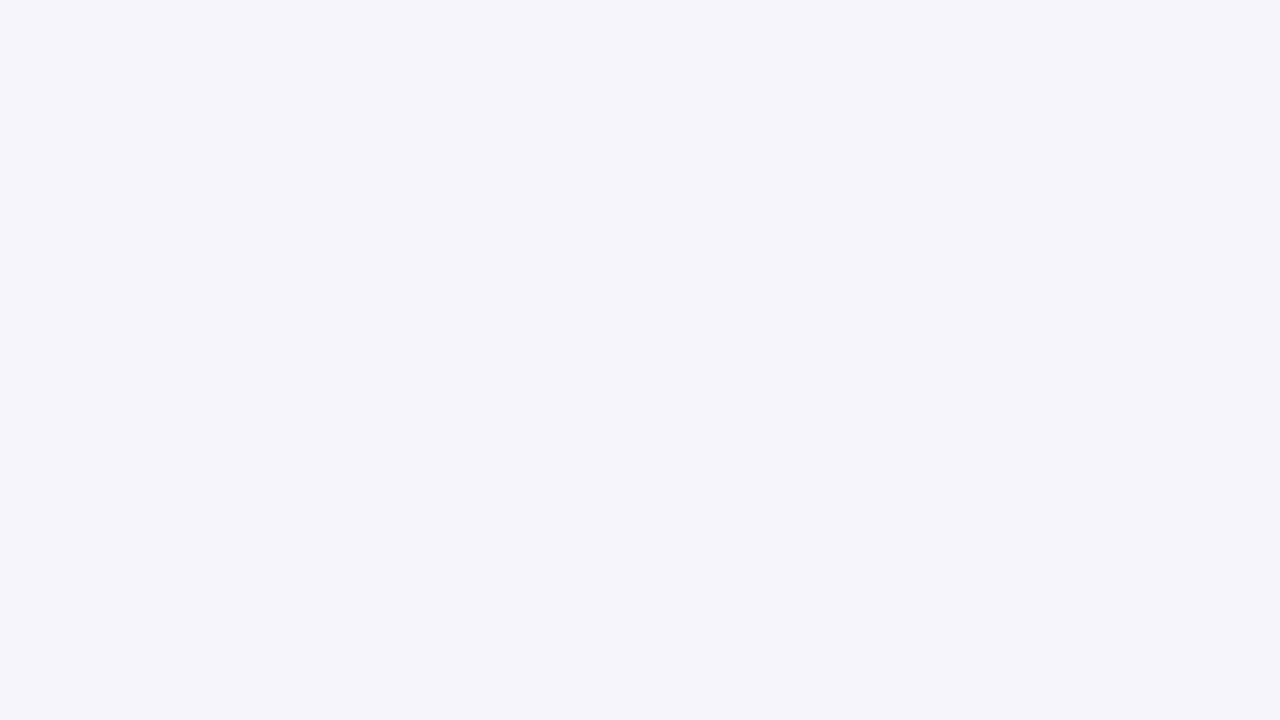

Page finished loading after forward navigation
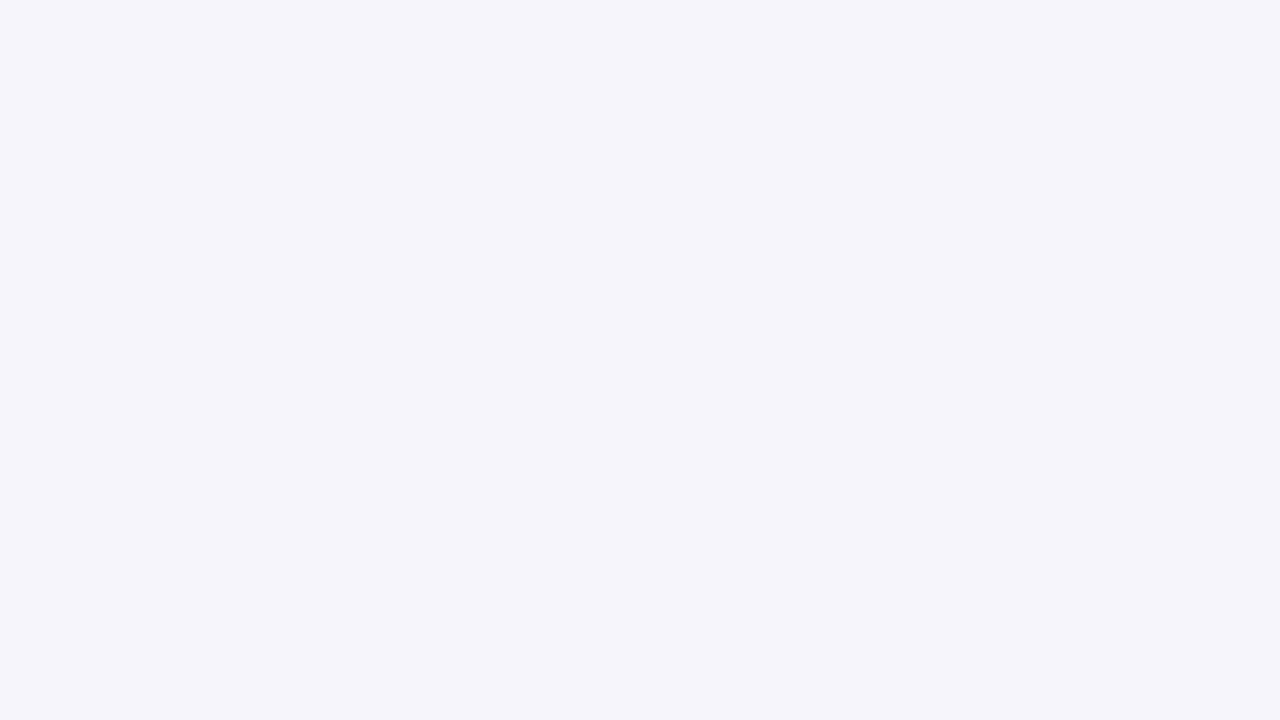

Refreshed the current page
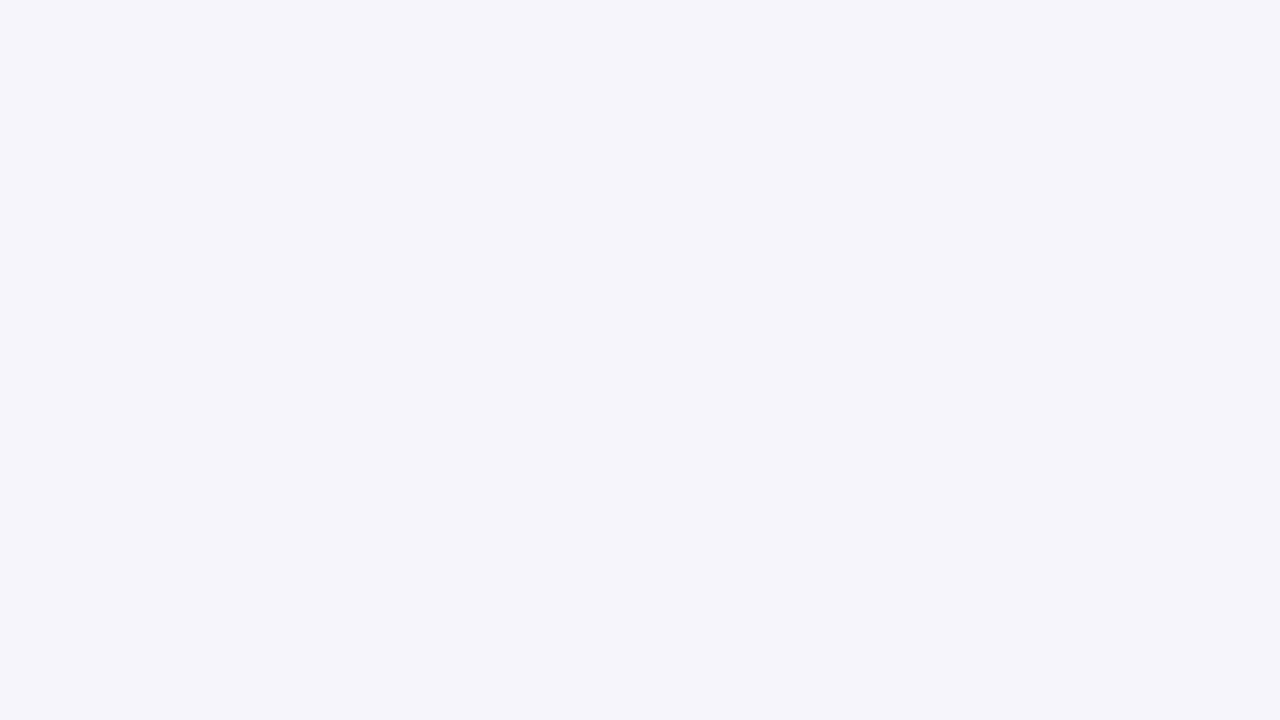

Page finished reloading
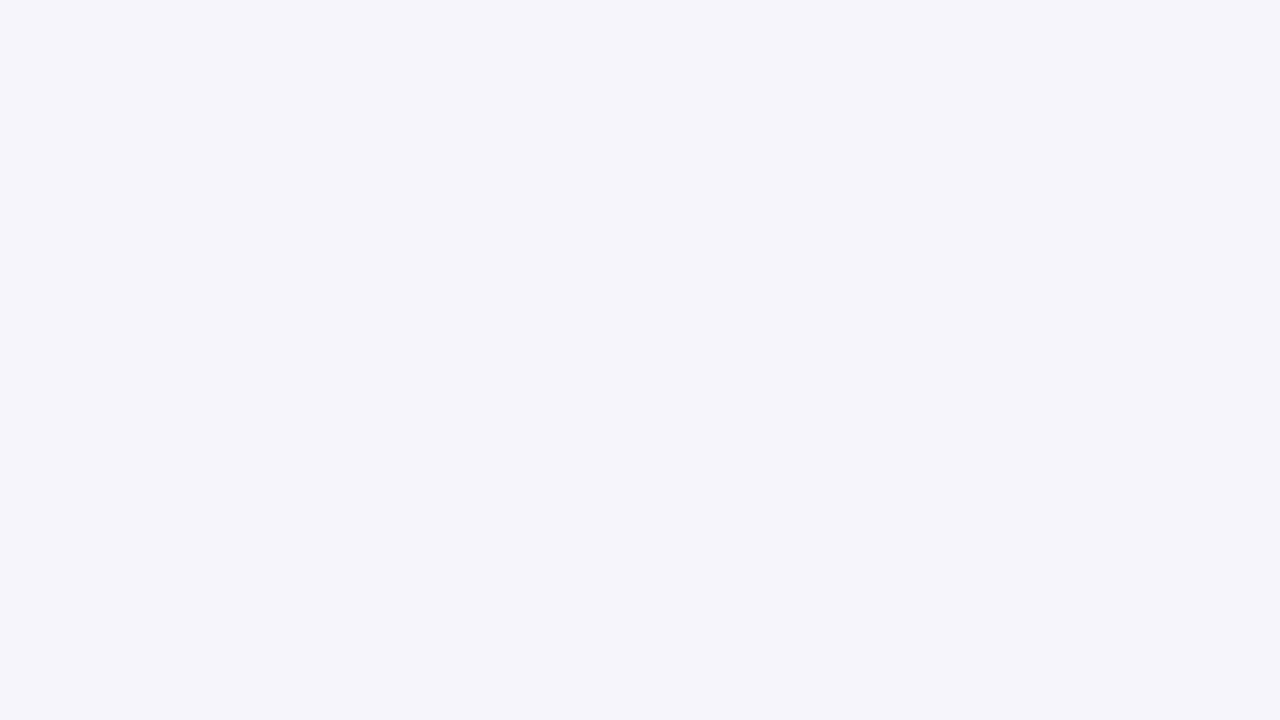

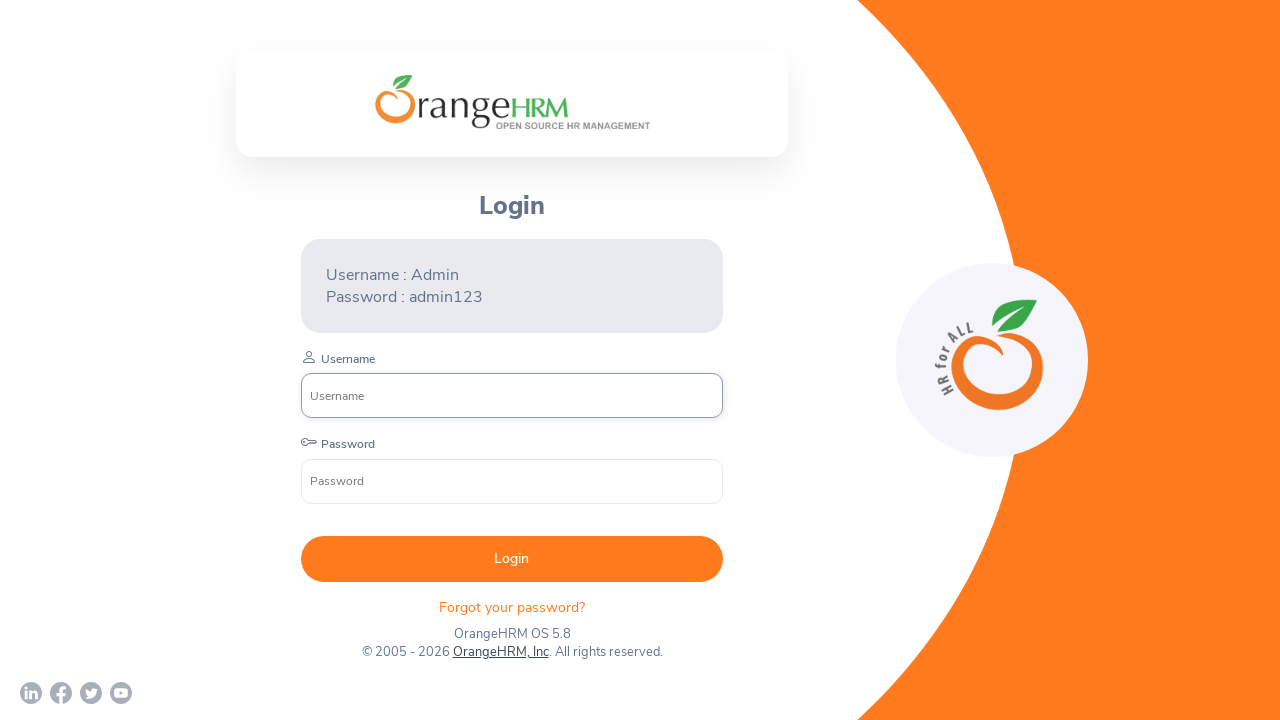